Tests alert handling functionality by triggering different types of JavaScript alerts (alert and confirm dialogs) and interacting with them

Starting URL: https://rahulshettyacademy.com/AutomationPractice/

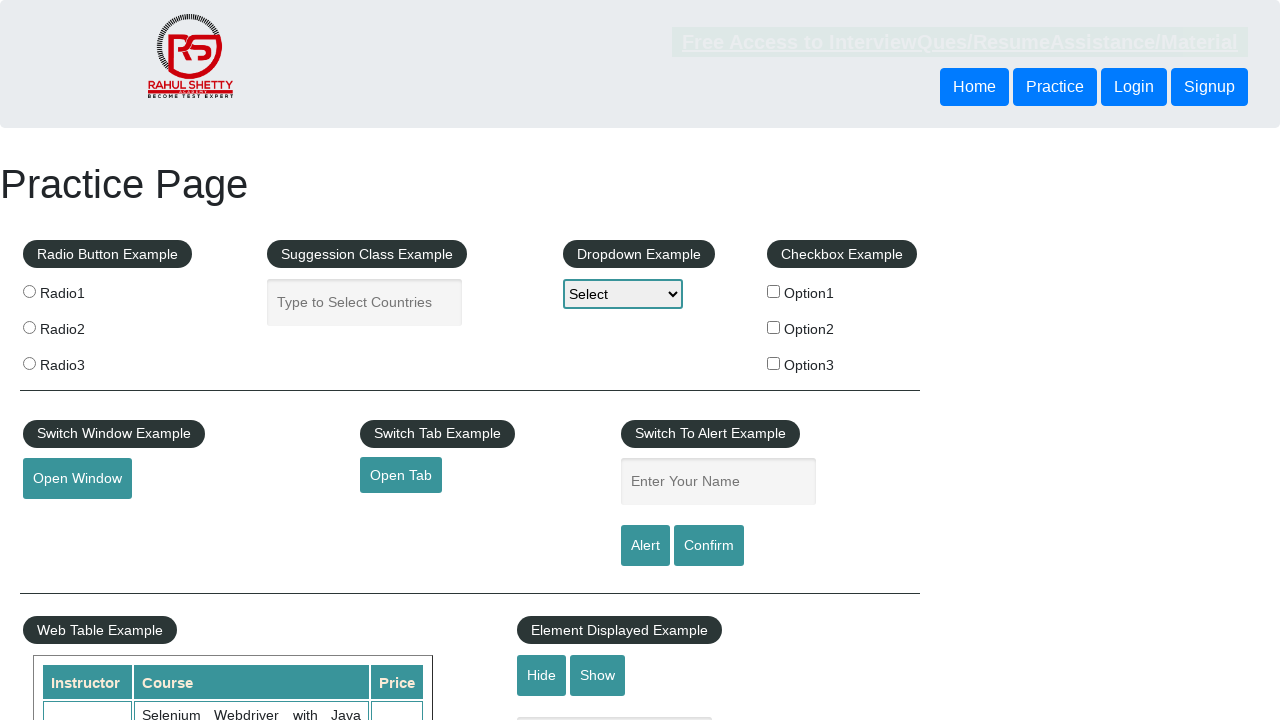

Filled name field with 'Abhilasha' on #name
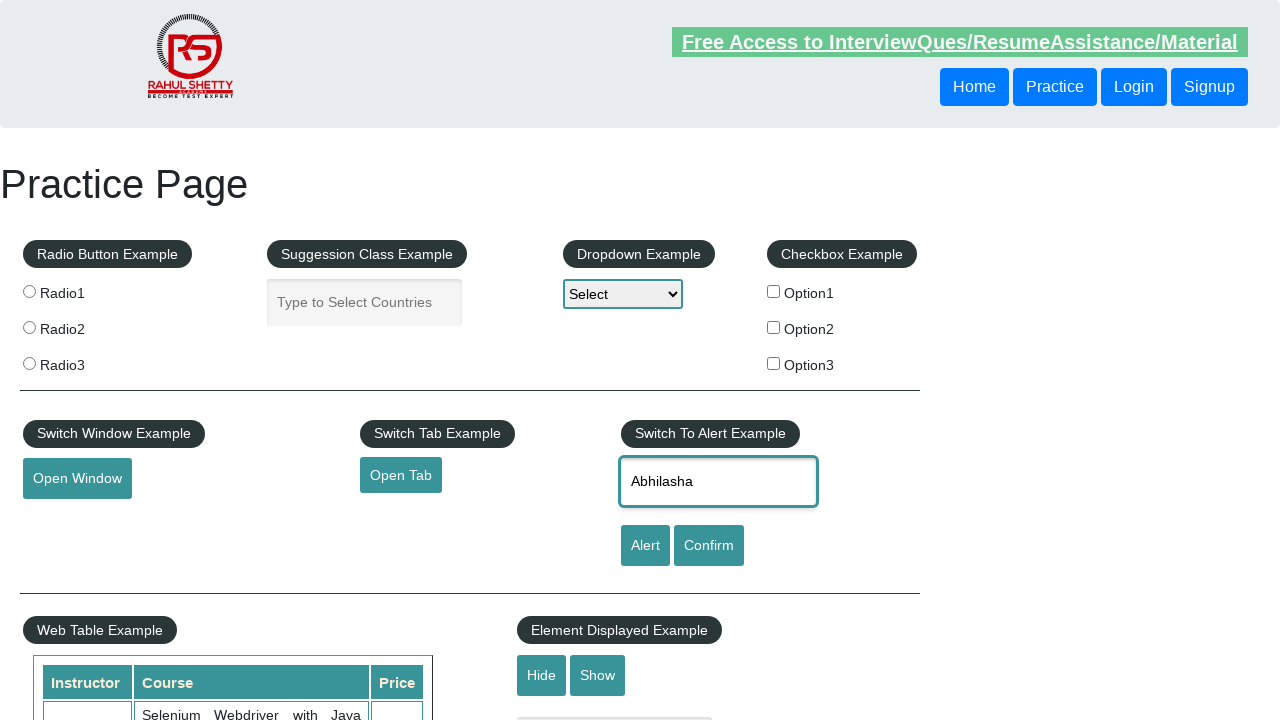

Set up dialog handler to accept alerts
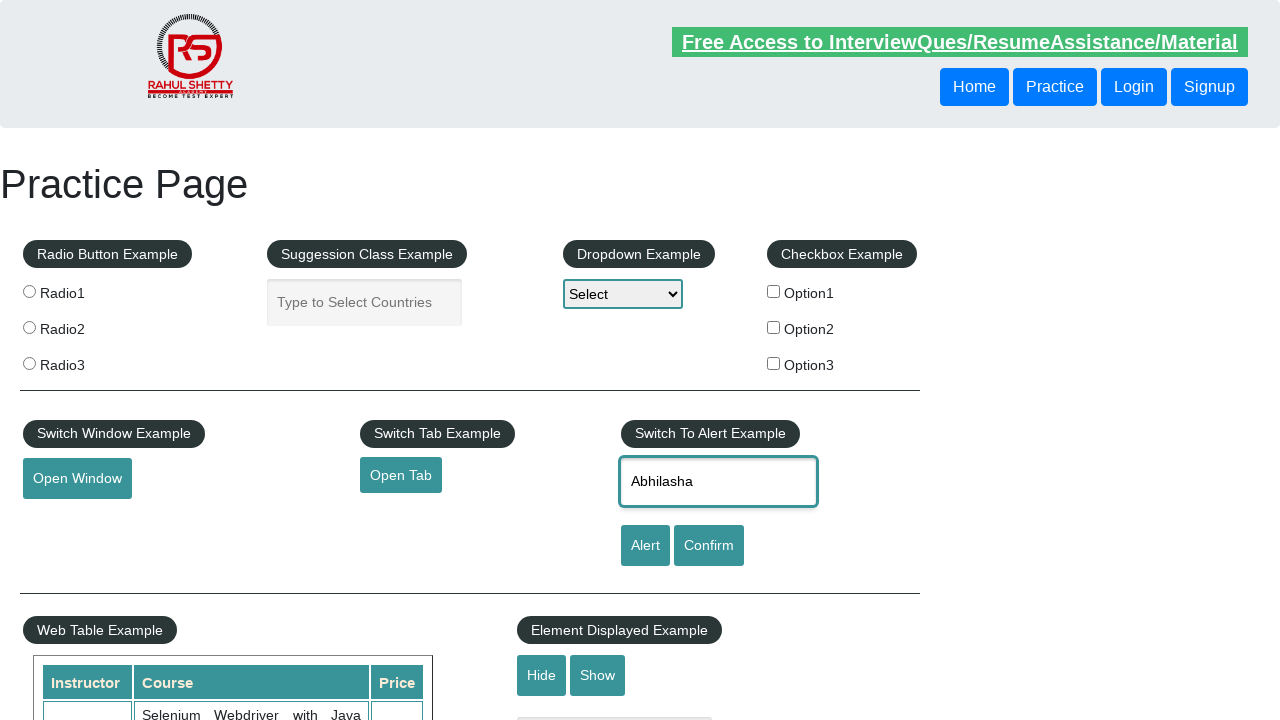

Clicked alert button and accepted the alert dialog at (645, 546) on [id='alertbtn']
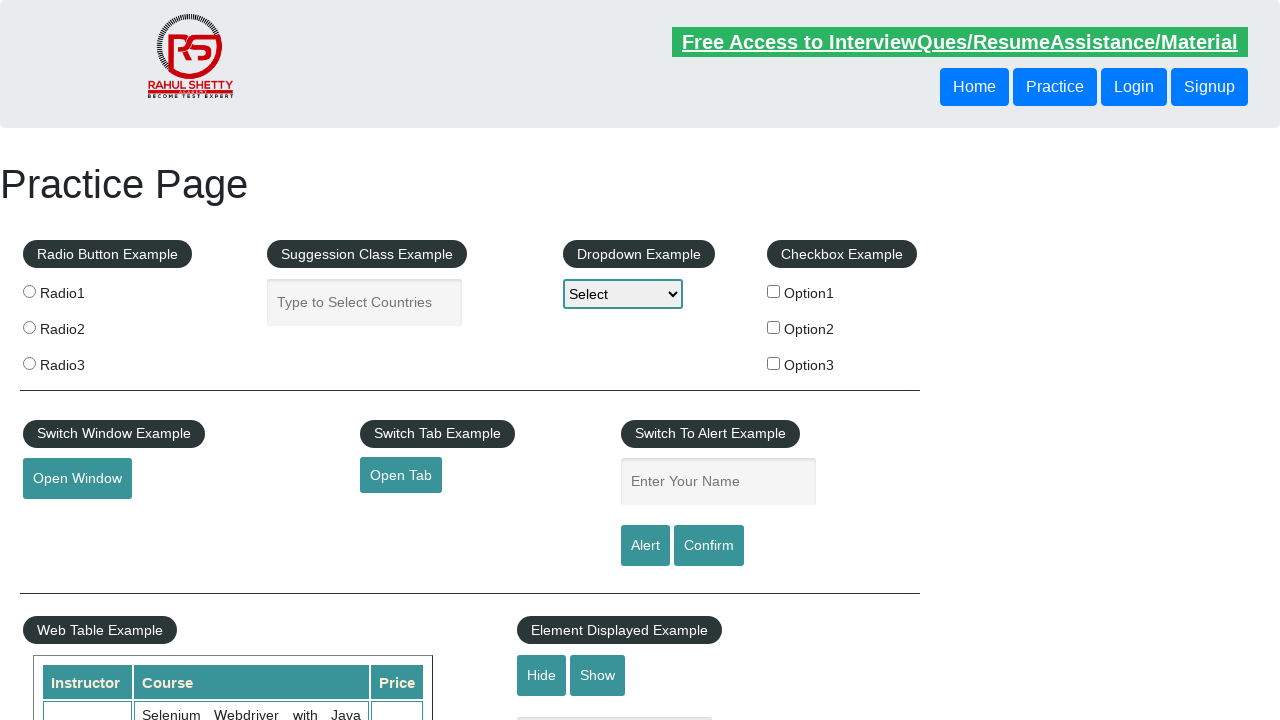

Set up dialog handler to dismiss confirm dialog
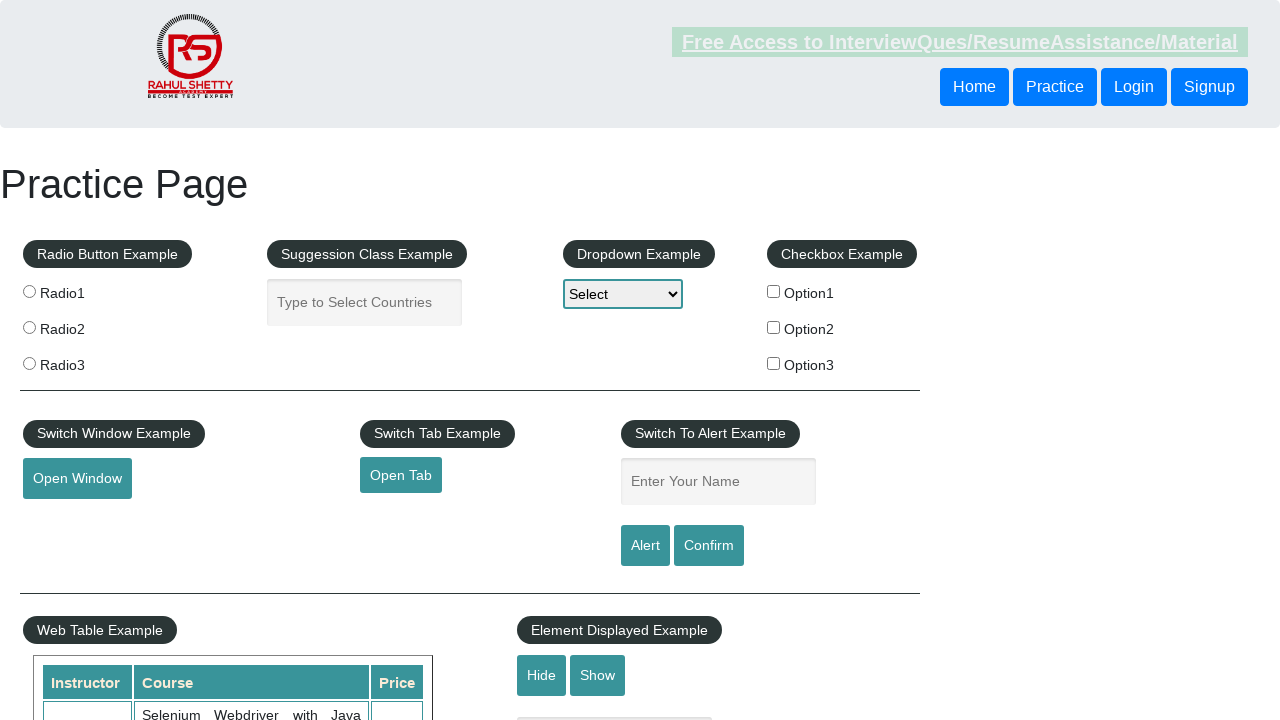

Clicked confirm button and dismissed the confirm dialog at (709, 546) on #confirmbtn
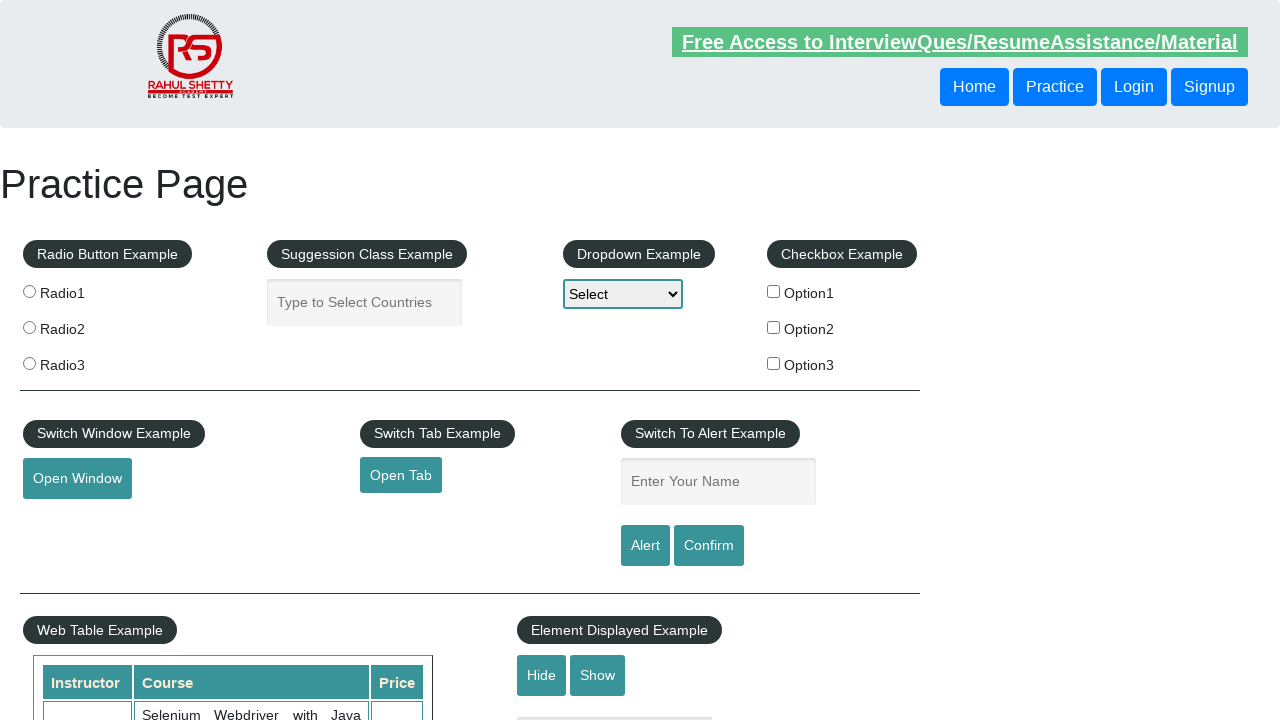

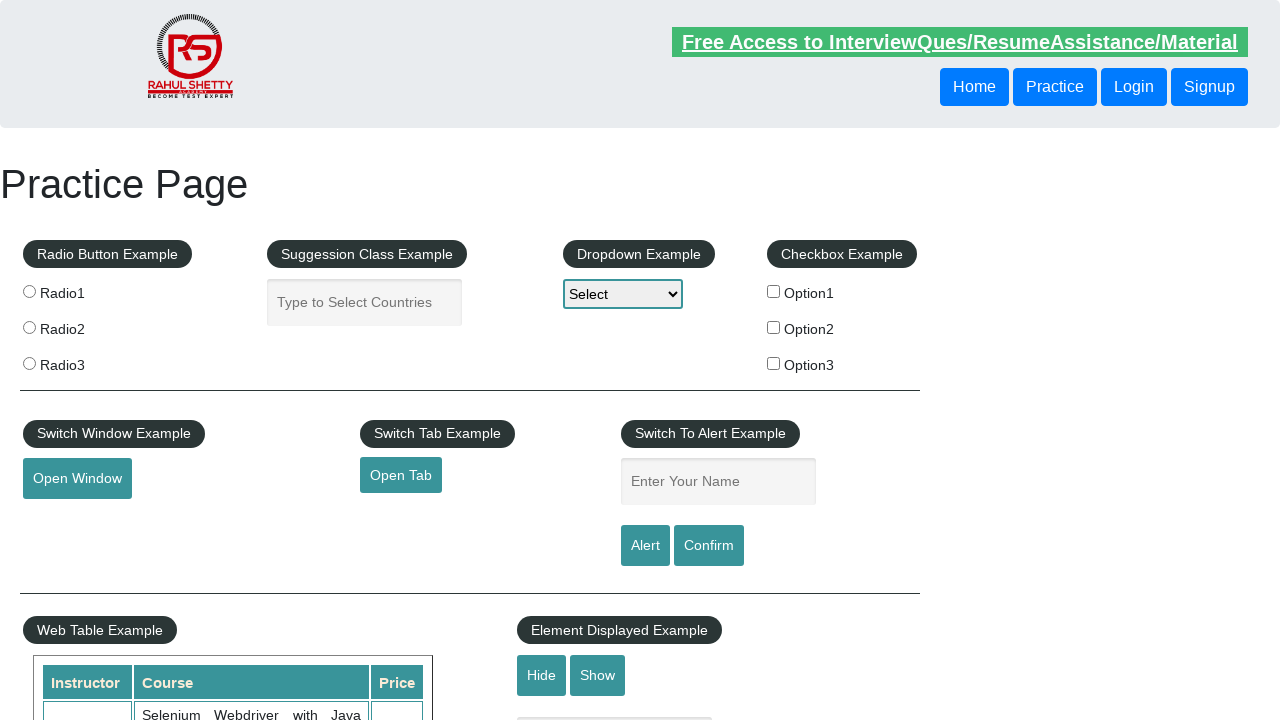